Tests registration form validation with an invalid email format, verifying that appropriate email error messages are displayed.

Starting URL: https://alada.vn/tai-khoan/dang-ky.html

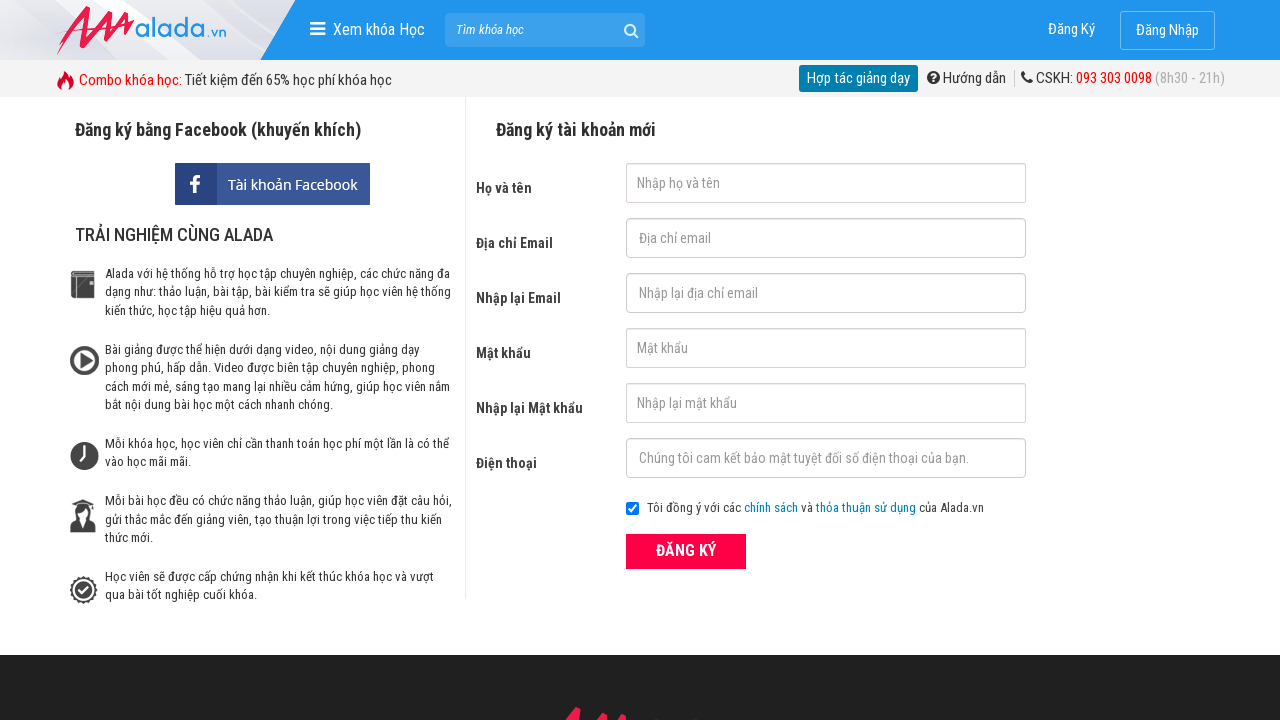

Filled first name field with 'Joe Biden' on #txtFirstname
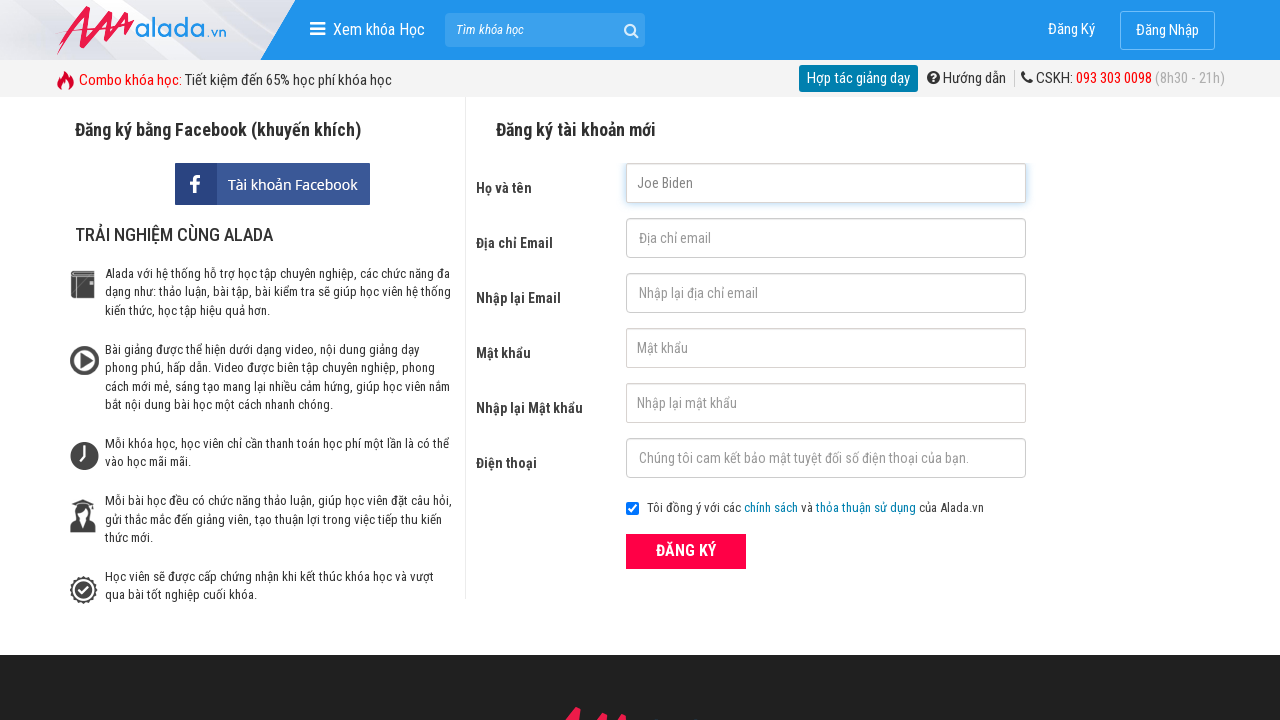

Filled email field with invalid email '123@123@123' on #txtEmail
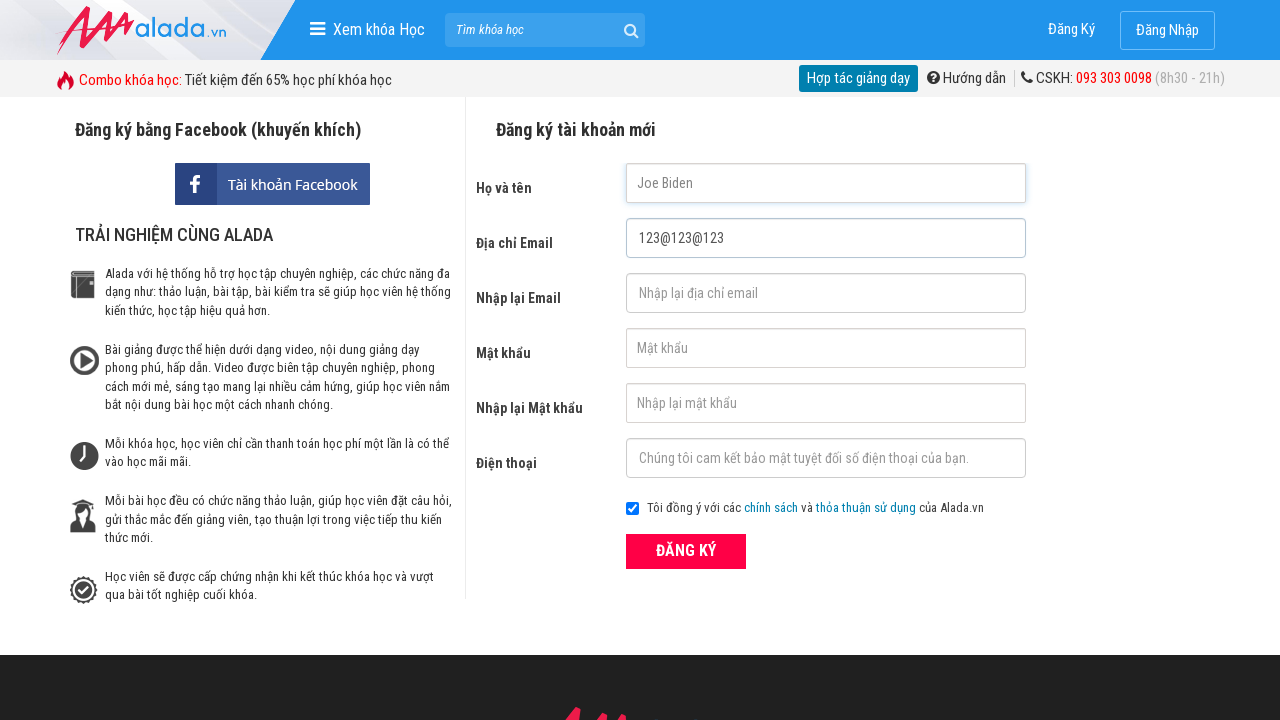

Filled confirm email field with invalid email '123@123@123' on #txtCEmail
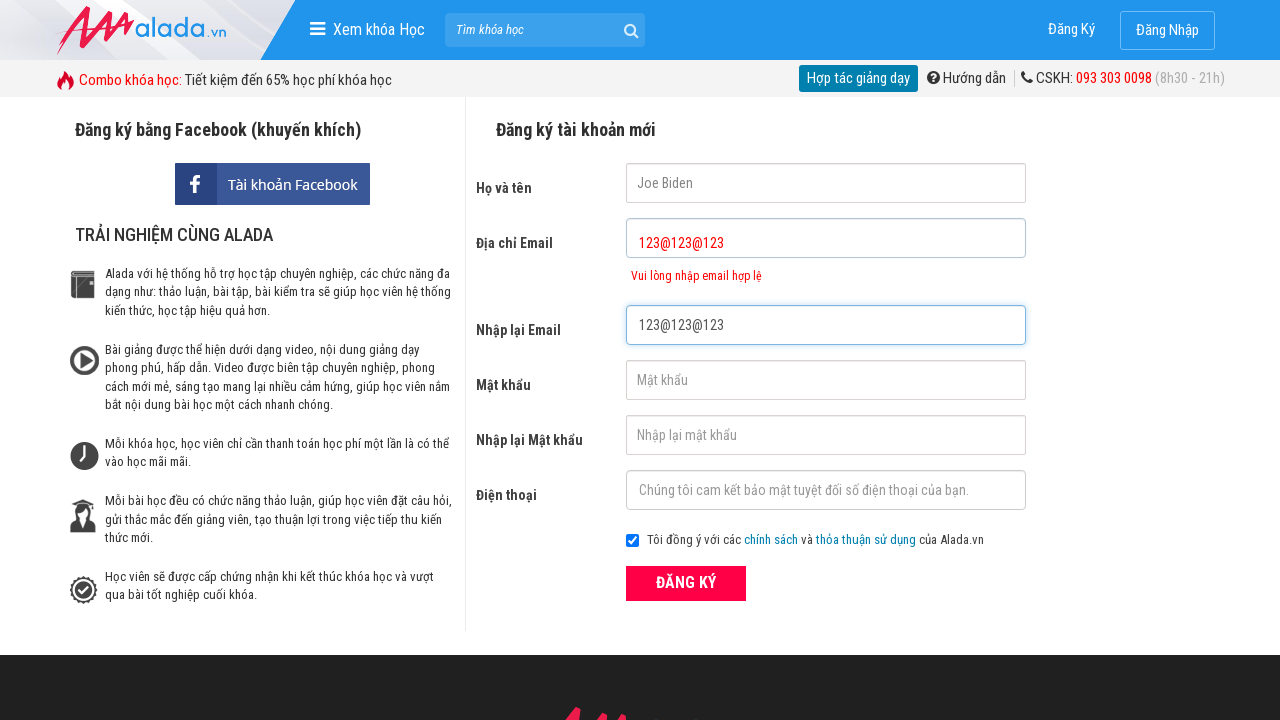

Filled password field with '123456' on #txtPassword
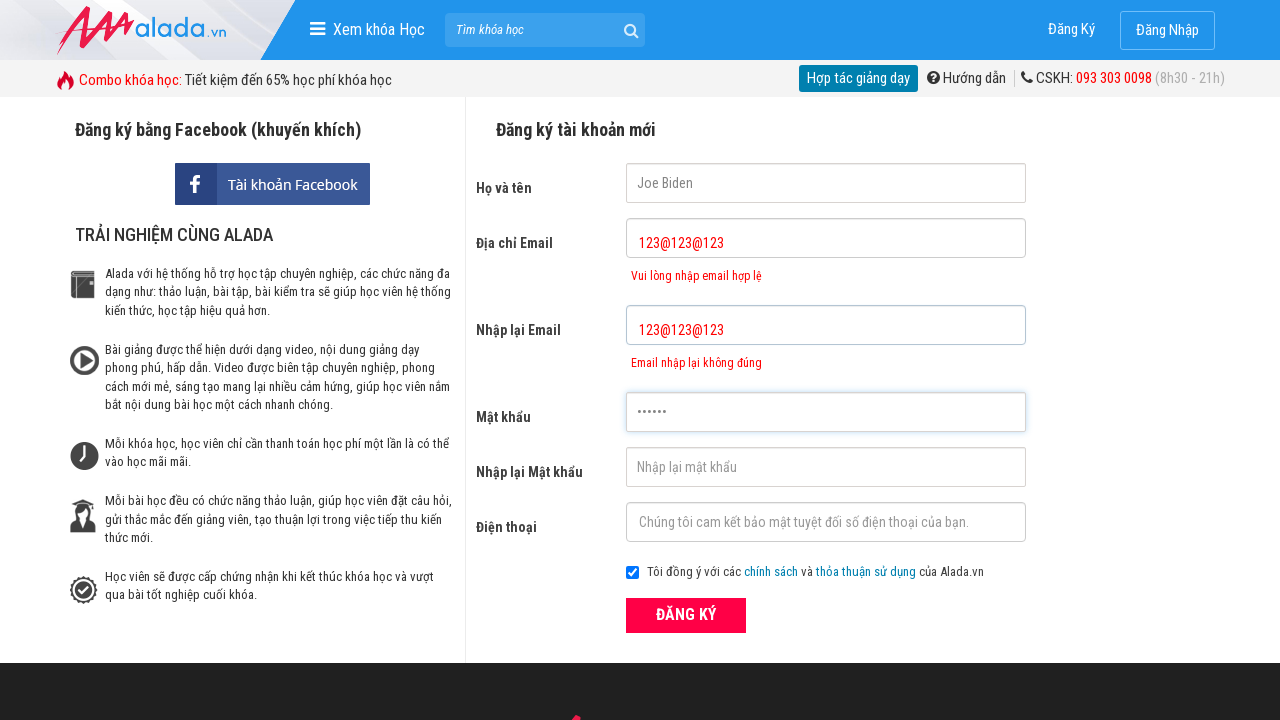

Filled confirm password field with '123456' on #txtCPassword
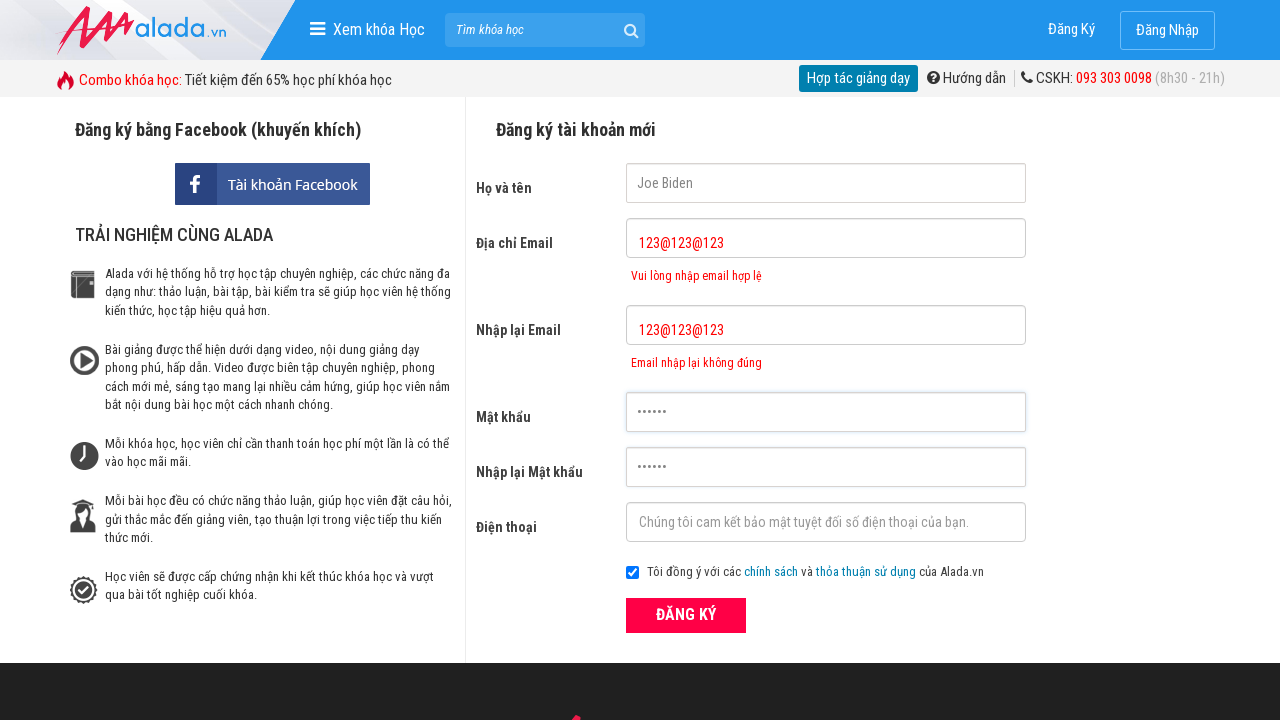

Filled phone field with '0987654321' on #txtPhone
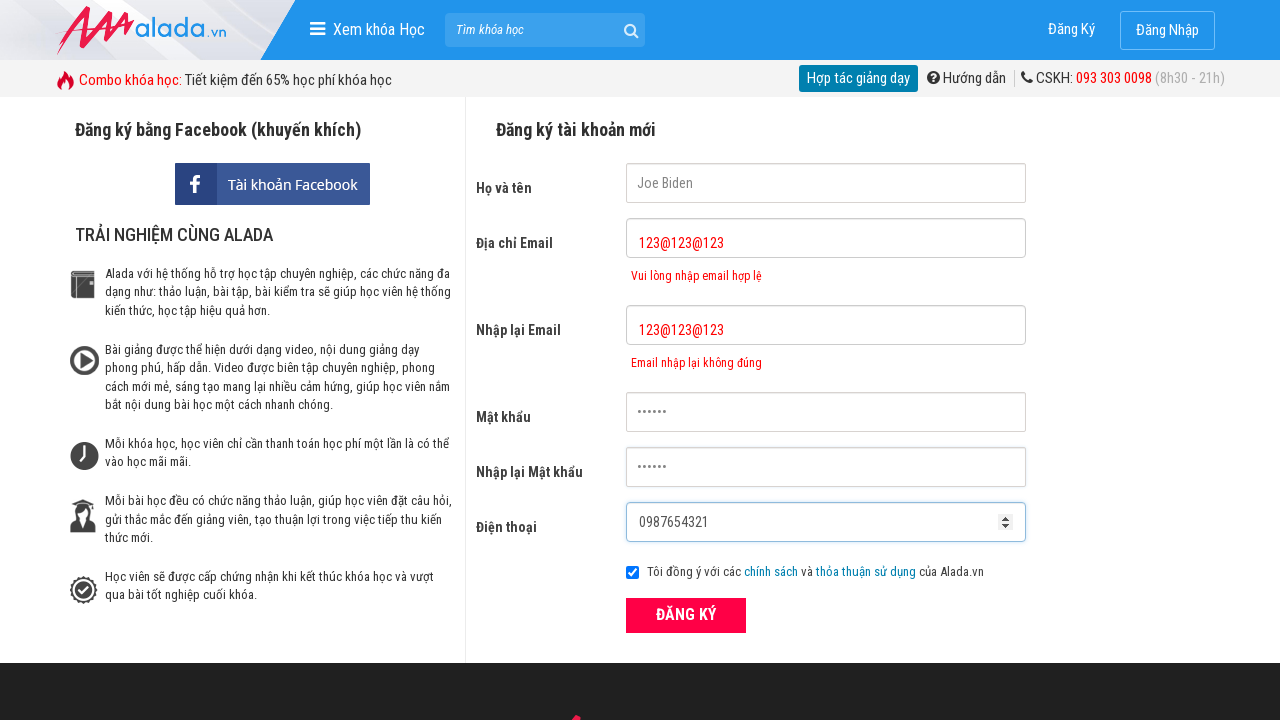

Clicked the ĐĂNG KÝ (Register) submit button at (686, 615) on xpath=//button[text()='ĐĂNG KÝ' and @type='submit']
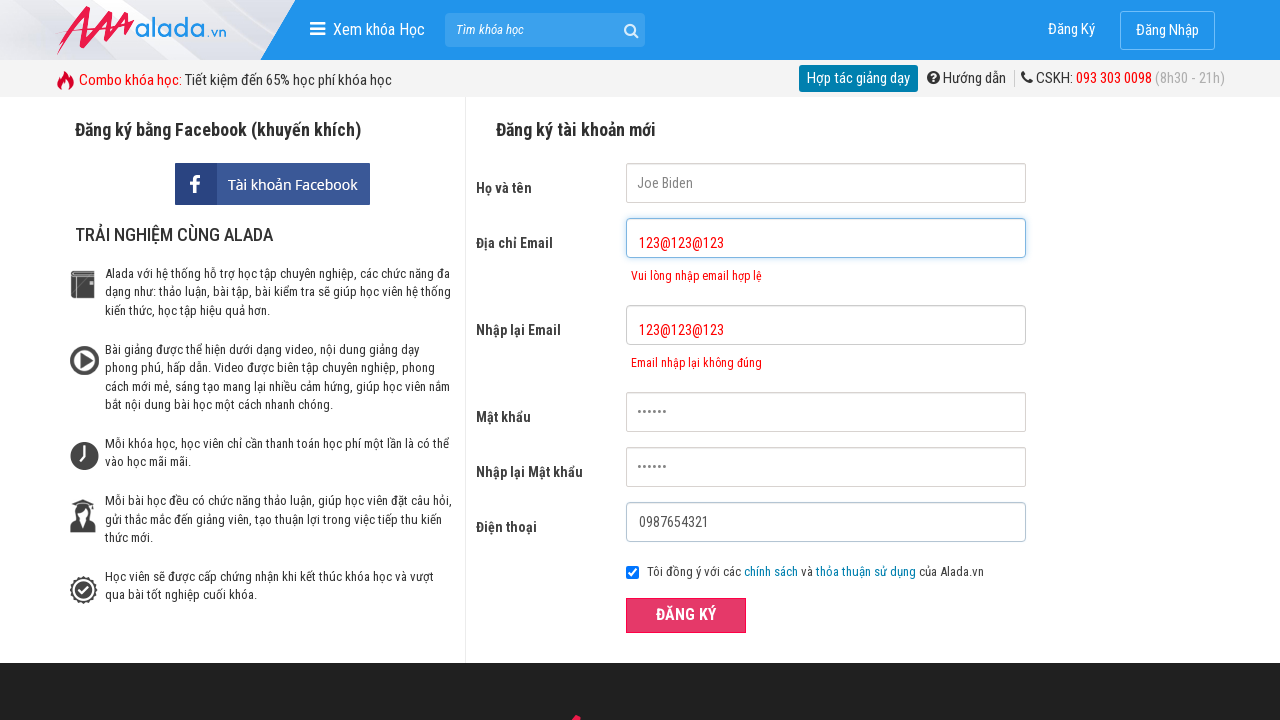

Email error message appeared
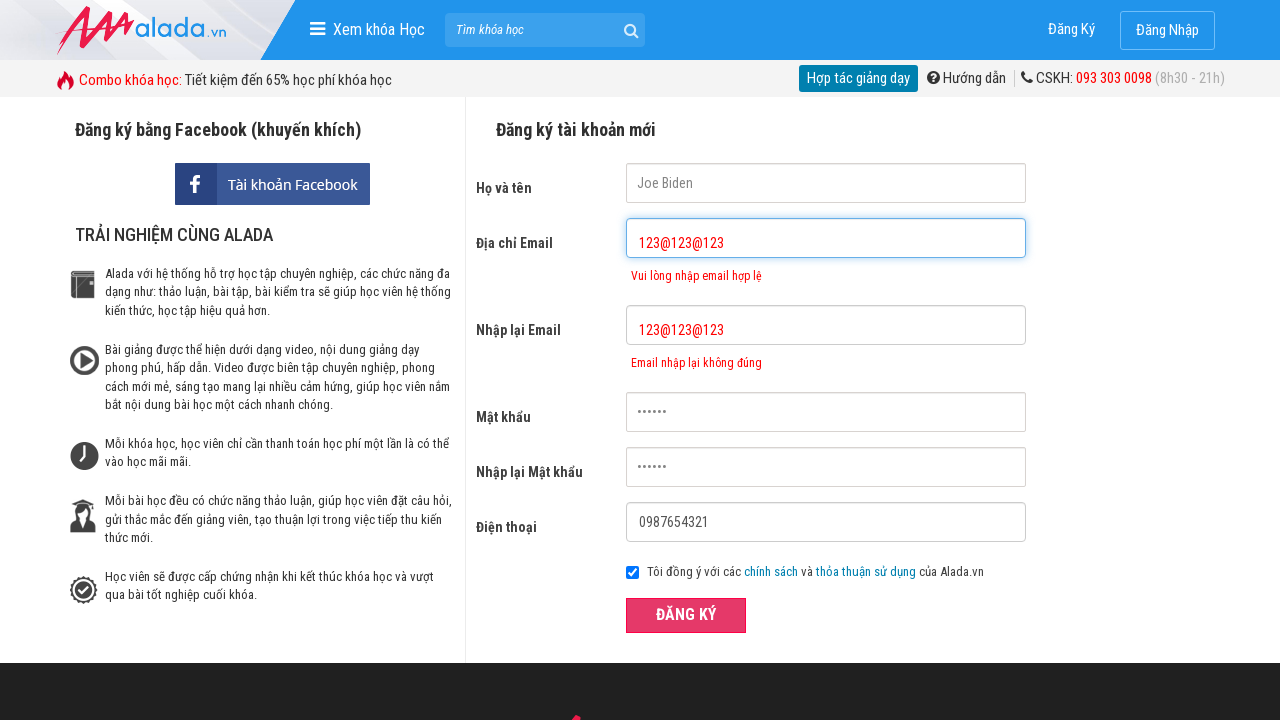

Confirm email error message appeared
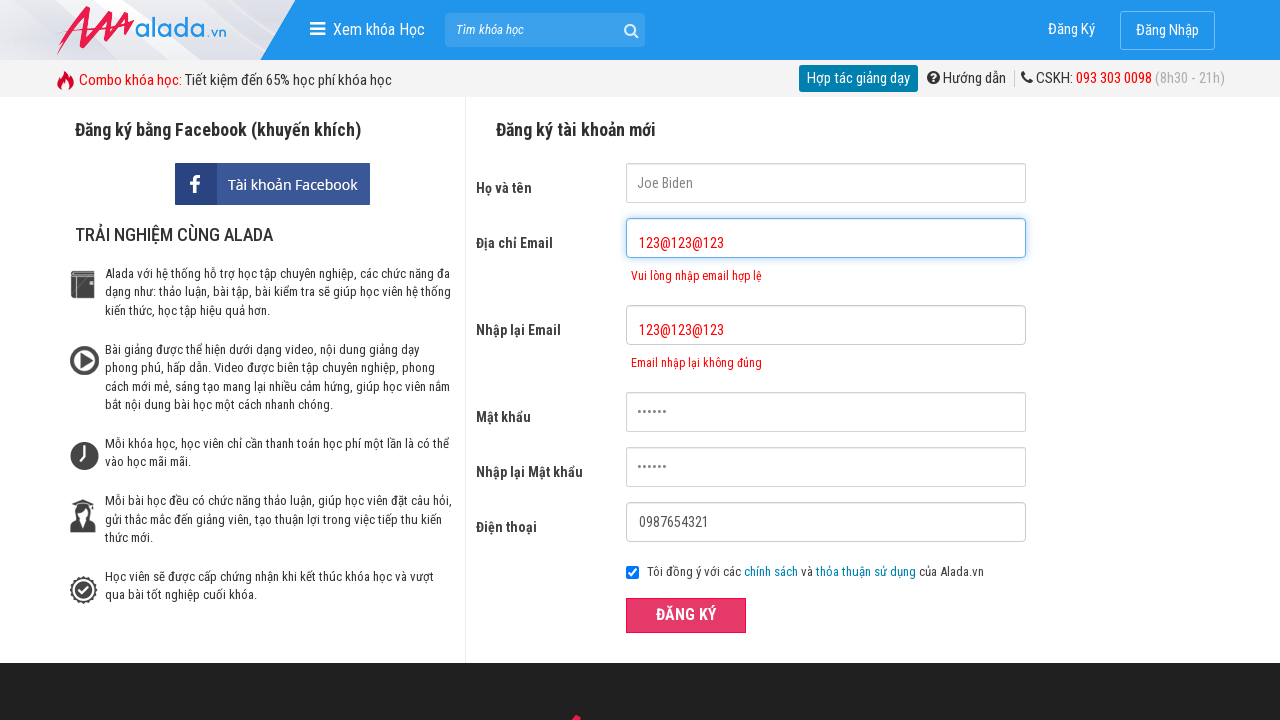

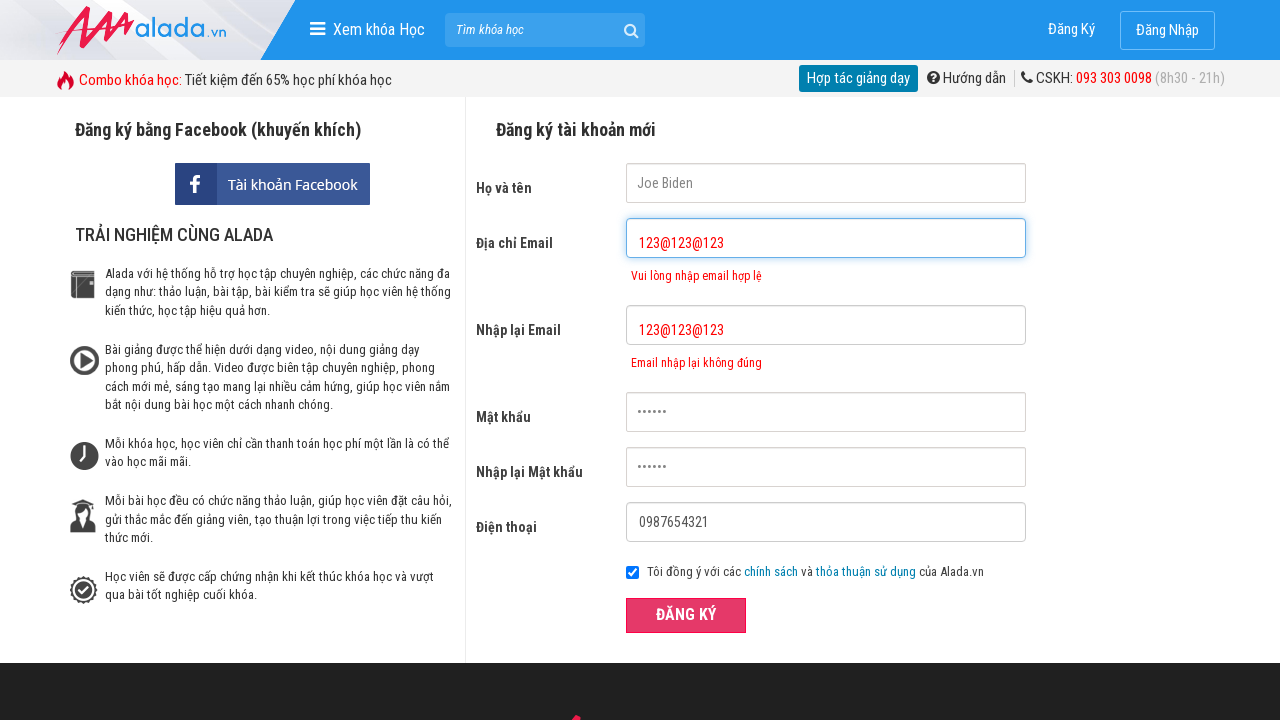